Tests a web form by filling in a text input field with "Selenium", clicking the submit button, and verifying that a success message is displayed.

Starting URL: https://www.selenium.dev/selenium/web/web-form.html

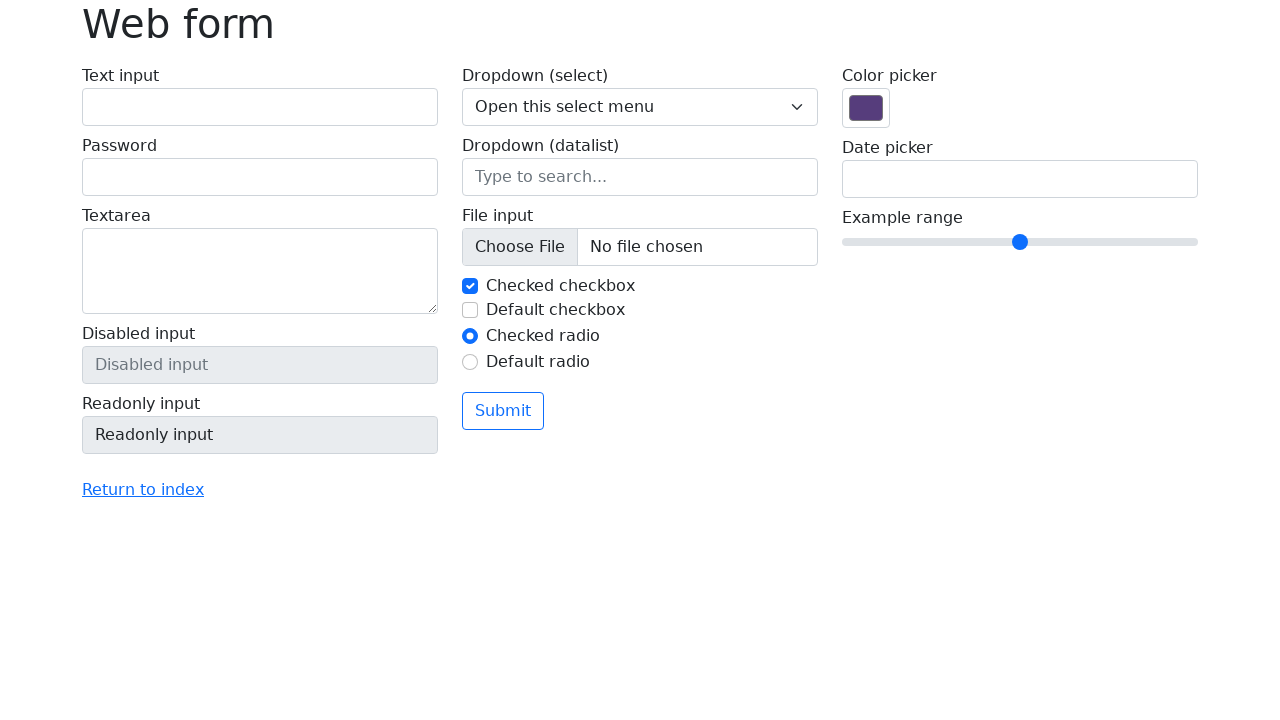

Verified page title is 'Web form'
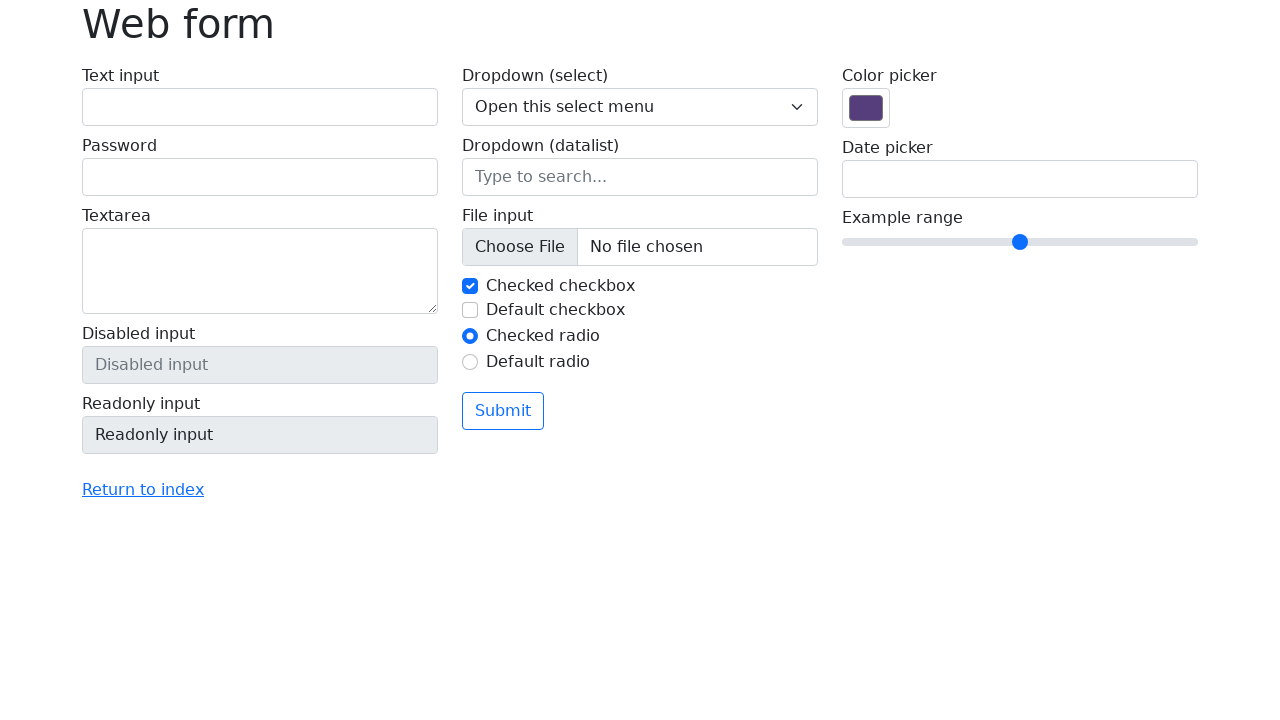

Filled text input field with 'Selenium' on input[name='my-text']
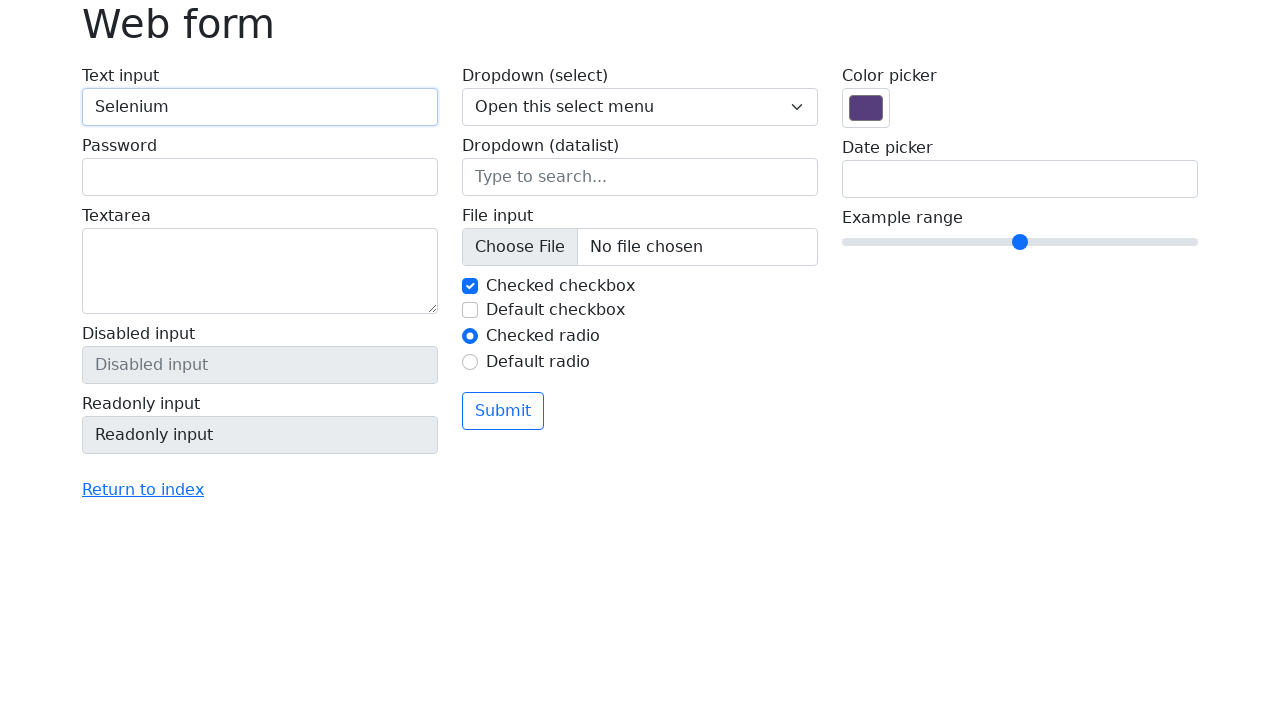

Clicked the submit button at (503, 411) on button
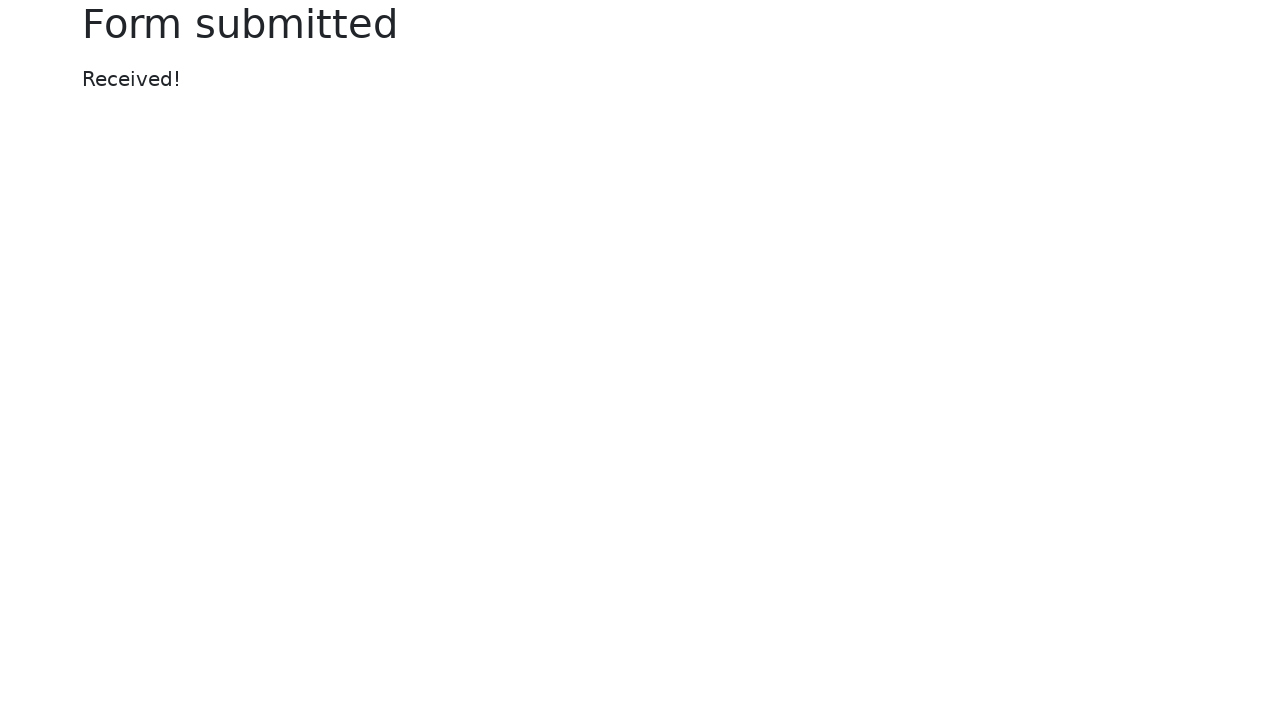

Success message element appeared
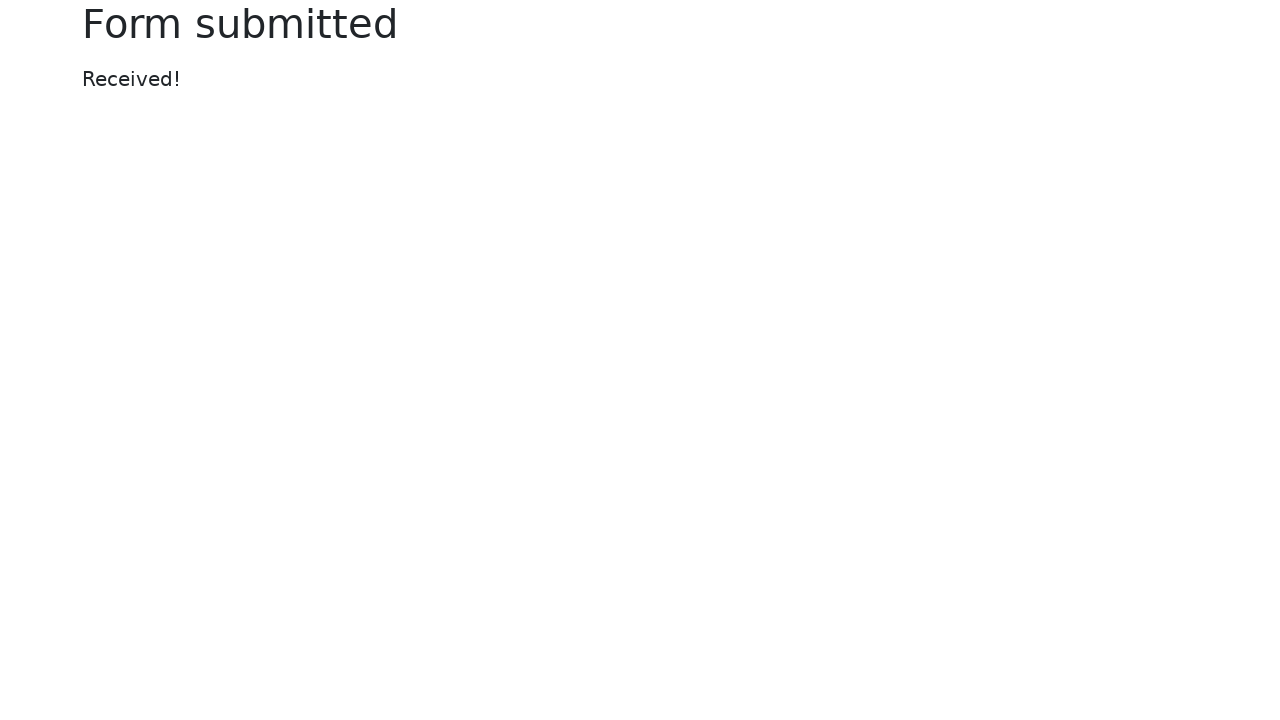

Retrieved success message text content
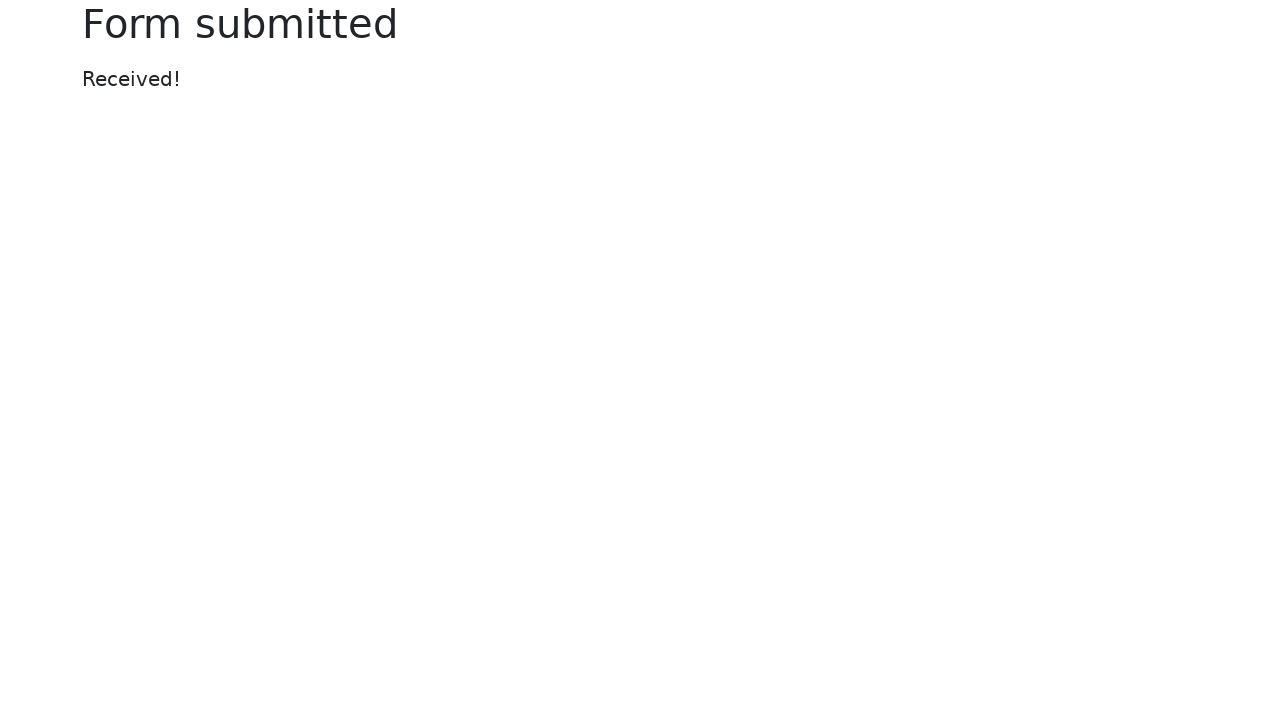

Verified success message displays 'Received!'
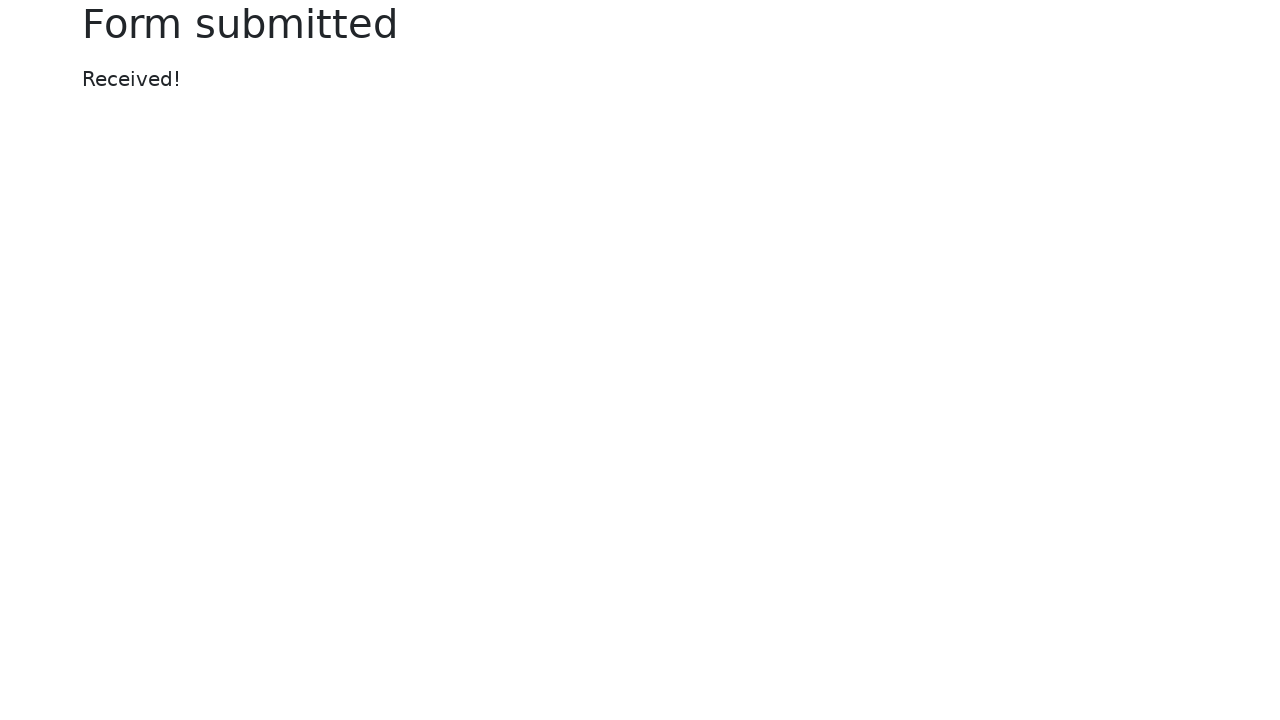

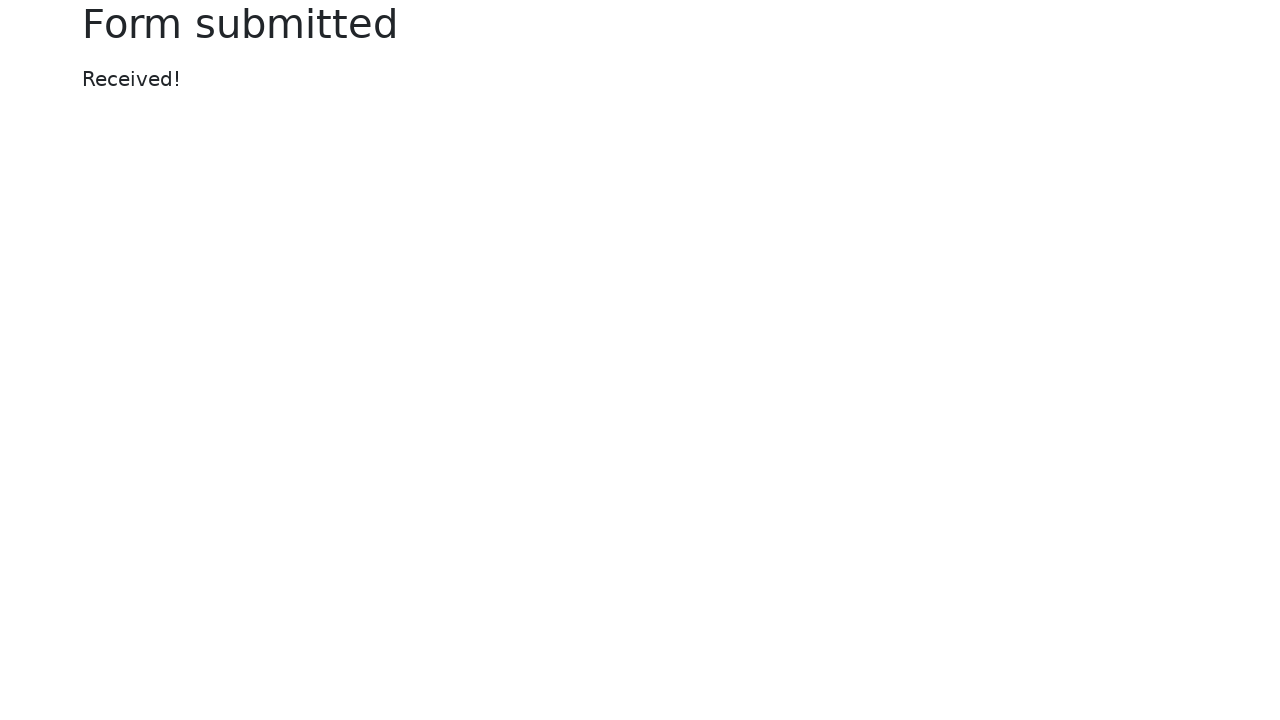